Tests the course sorting functionality on an educational platform by clicking a sort/rating option and verifying that course prices are displayed in ascending order

Starting URL: https://obrazoval.ru/courses

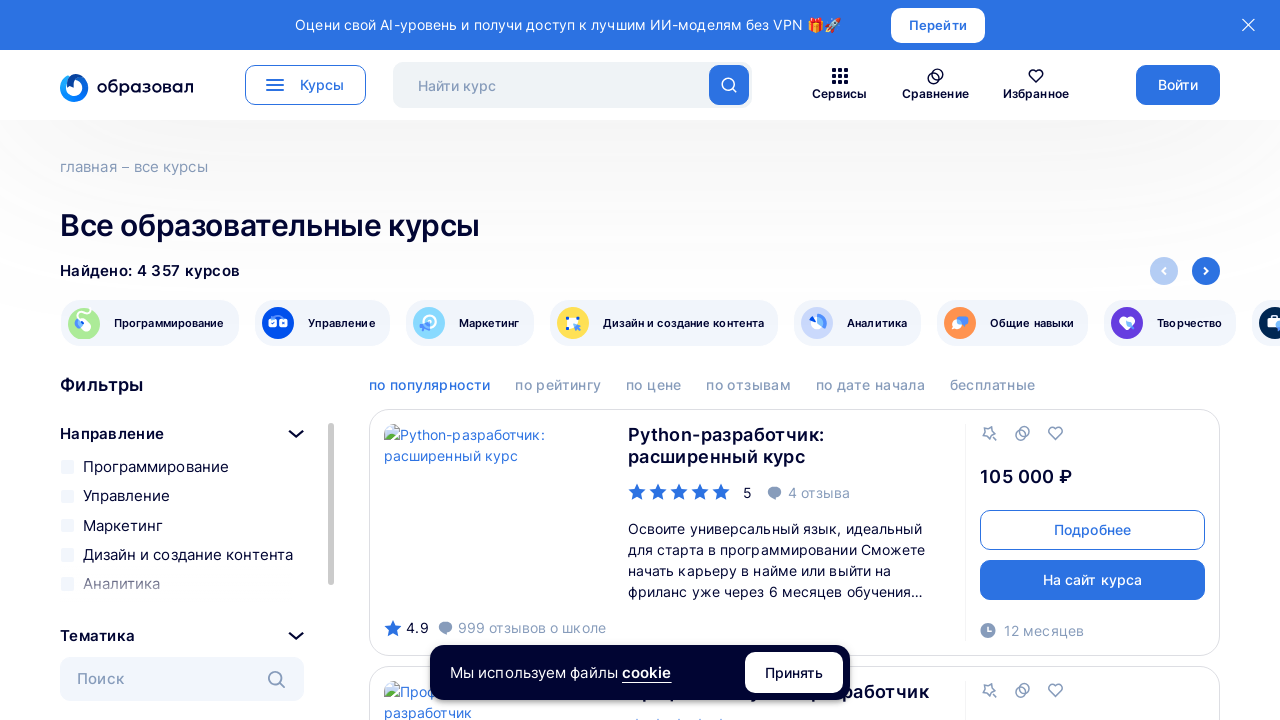

Waited for sort items to be visible
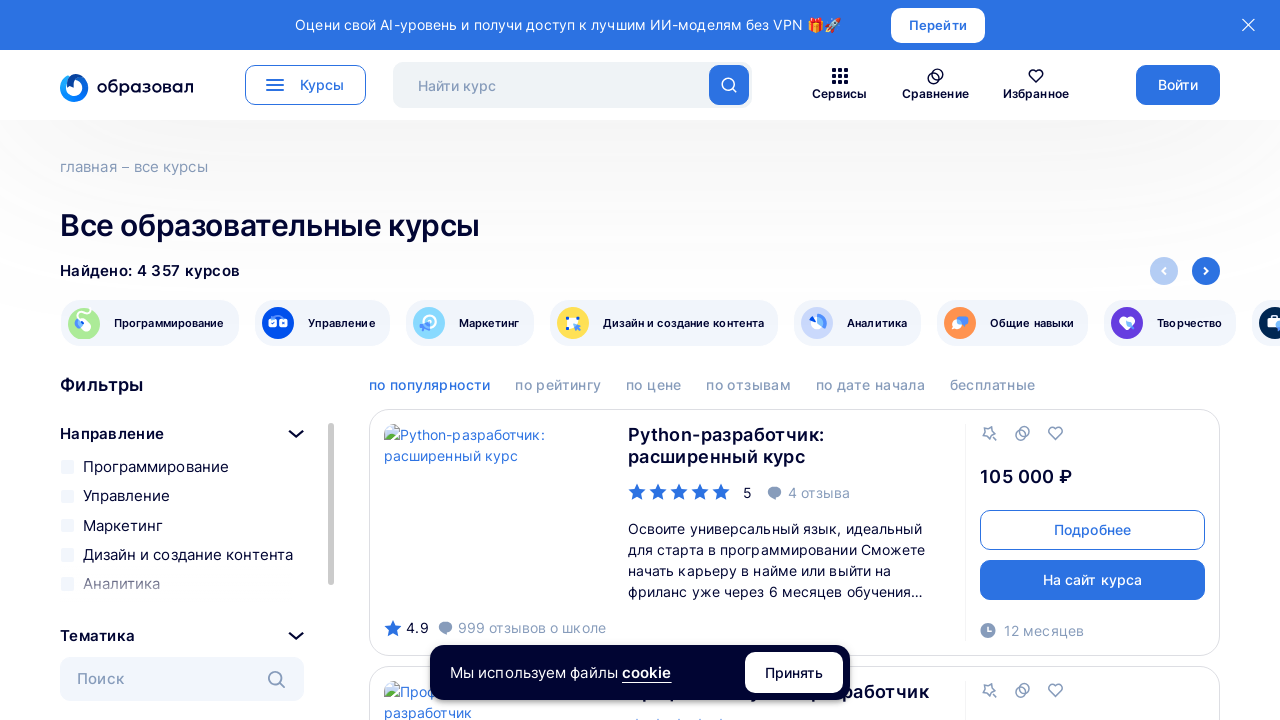

Located all sort option items
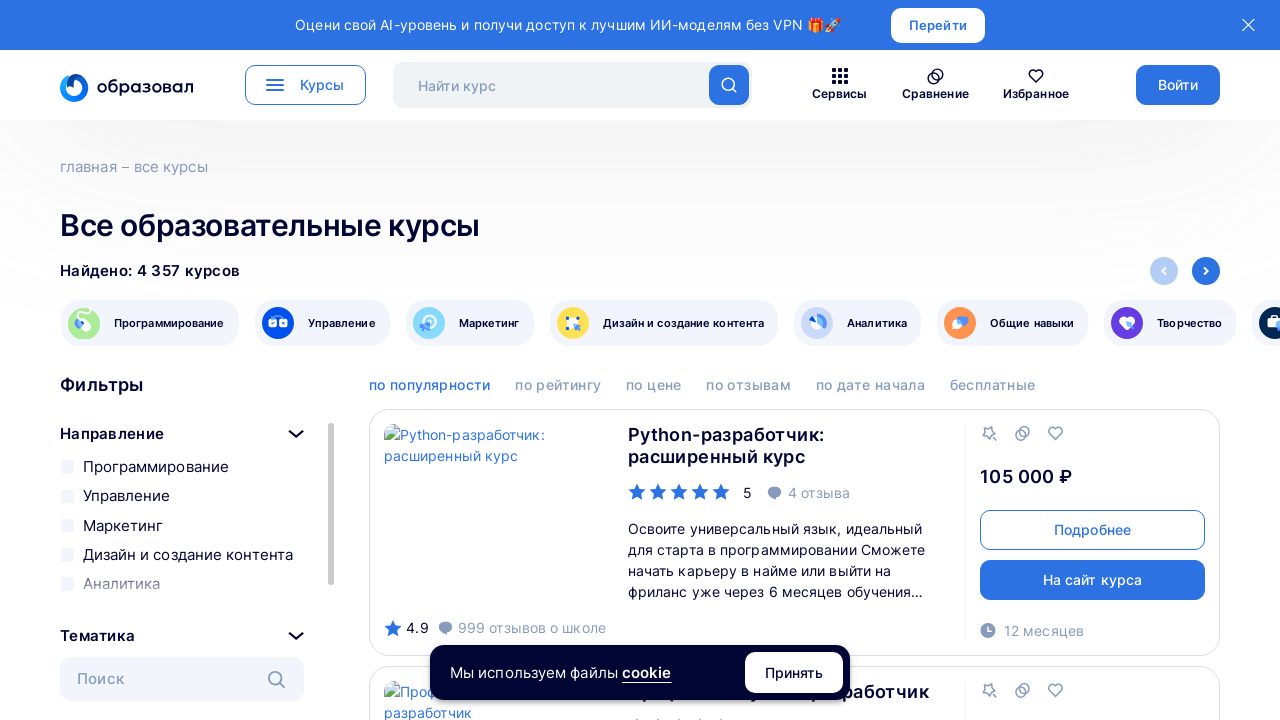

Clicked on the third sort option to sort by rating at (656, 384) on .inline-md-block.cursor-pointer.l-sort__item.q-mr-xs.q-mr-lg-sm >> nth=2
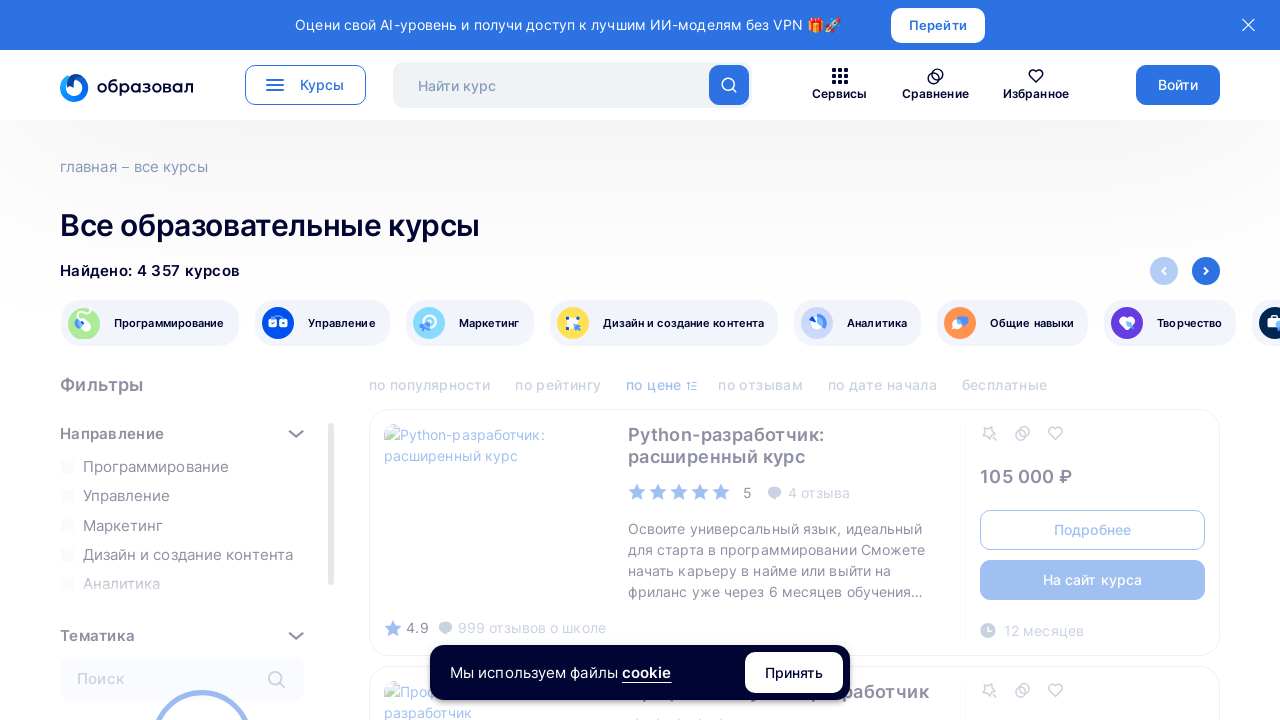

Waited 2 seconds for page to update after sorting
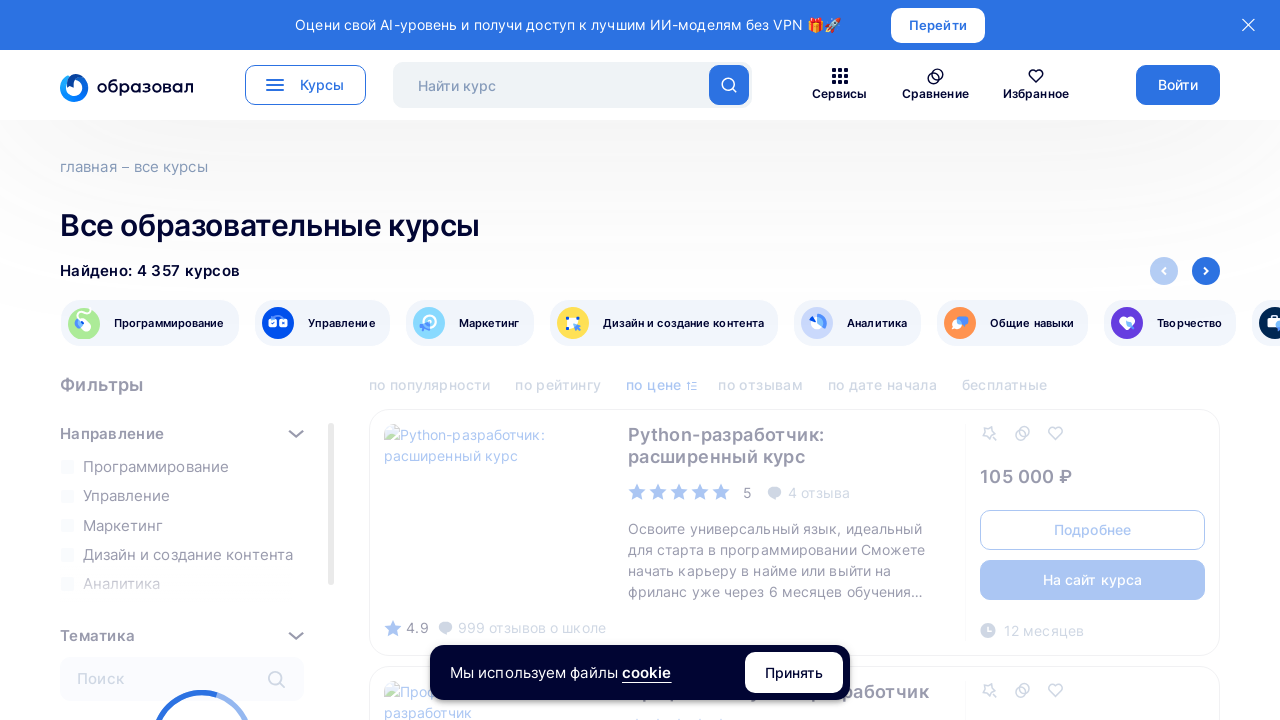

Waited for course price elements to be visible
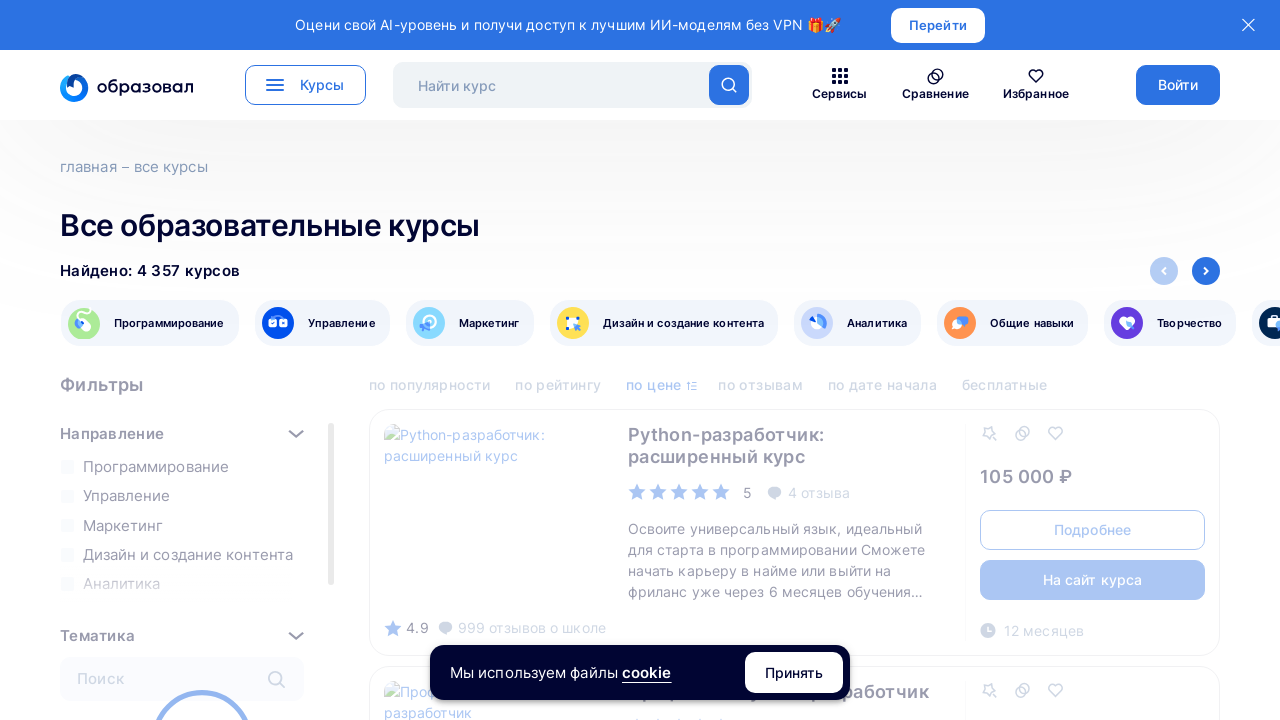

Located all price elements on the page
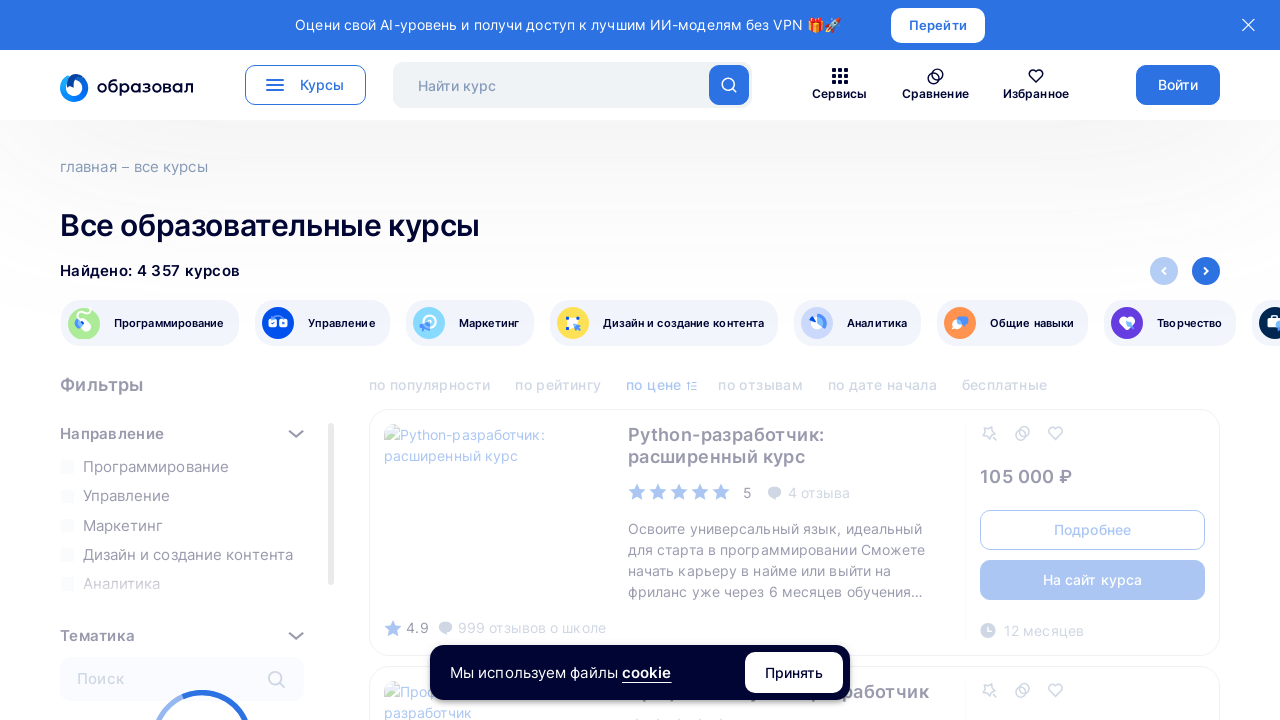

Scrolled to the fourth price element to ensure visibility
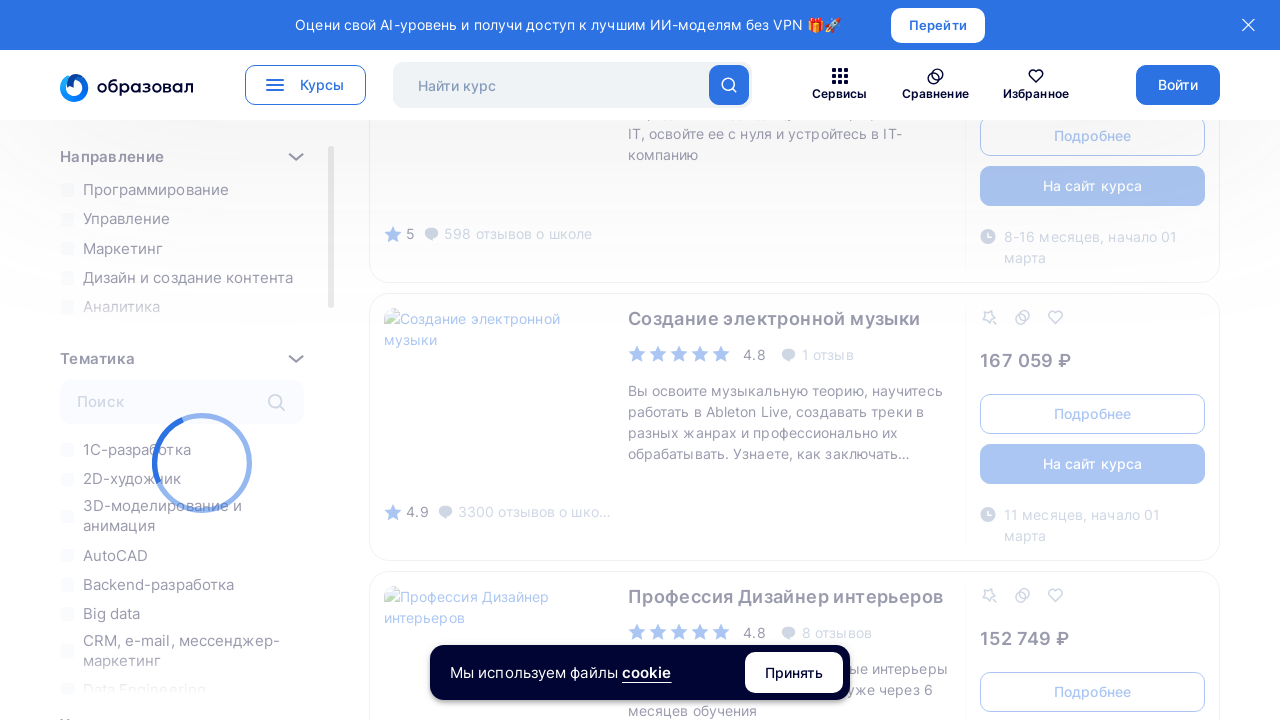

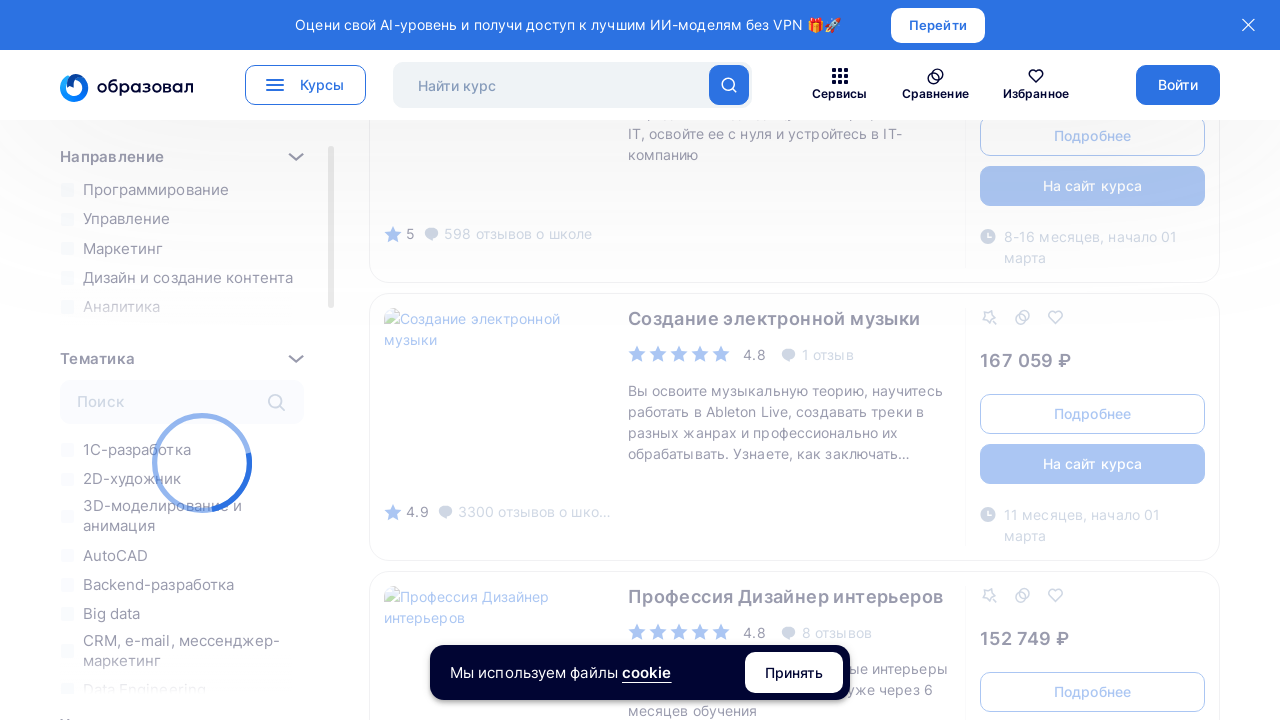